Navigates to multiple retail websites (Lulu and Georgia, Wayfair, Walmart, West Elm) and verifies that each page loads successfully by checking the page title.

Starting URL: https://luluandgeorgia.com

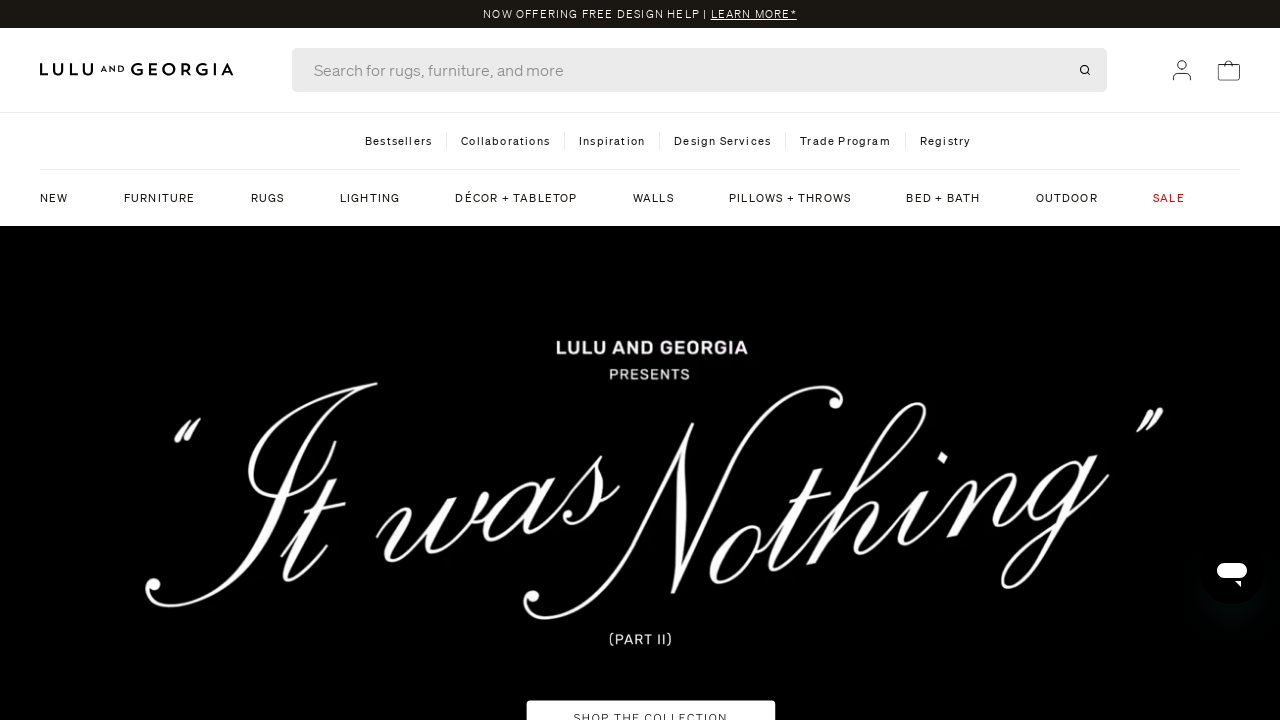

Waited for luluandgeorgia.com page to load (domcontentloaded)
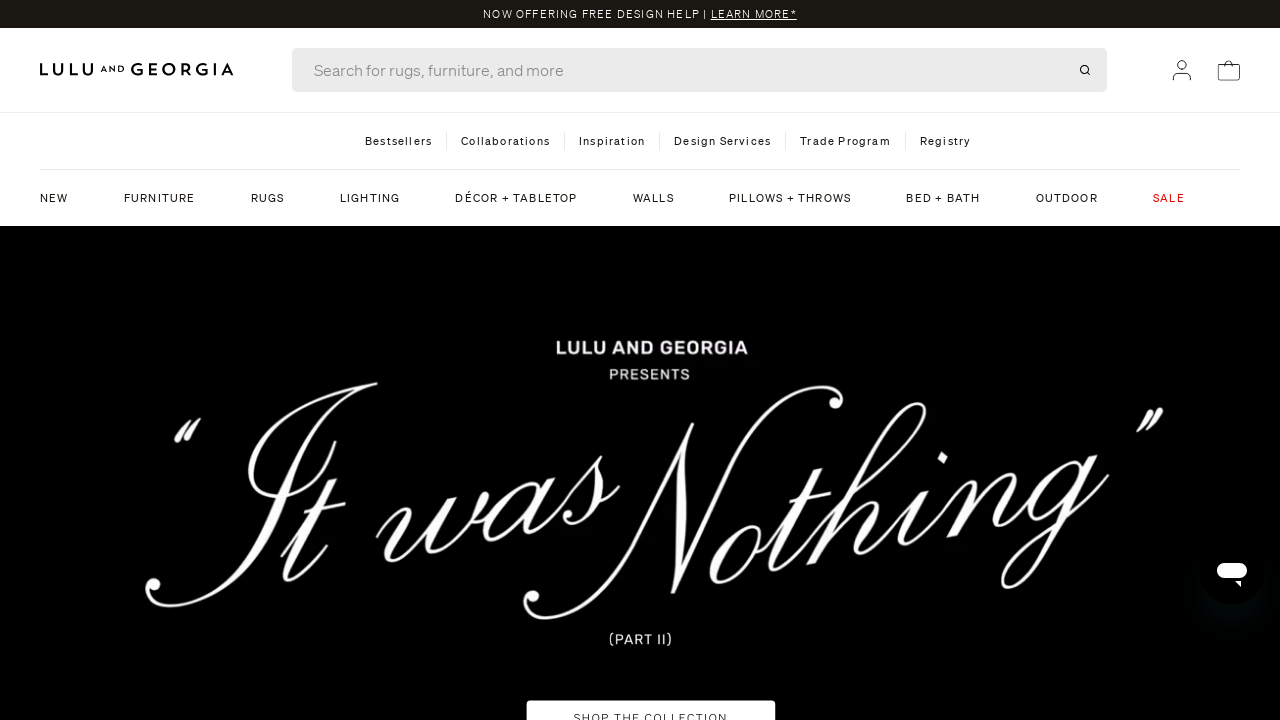

Verified page title for luluandgeorgia.com: luluandgeorgia
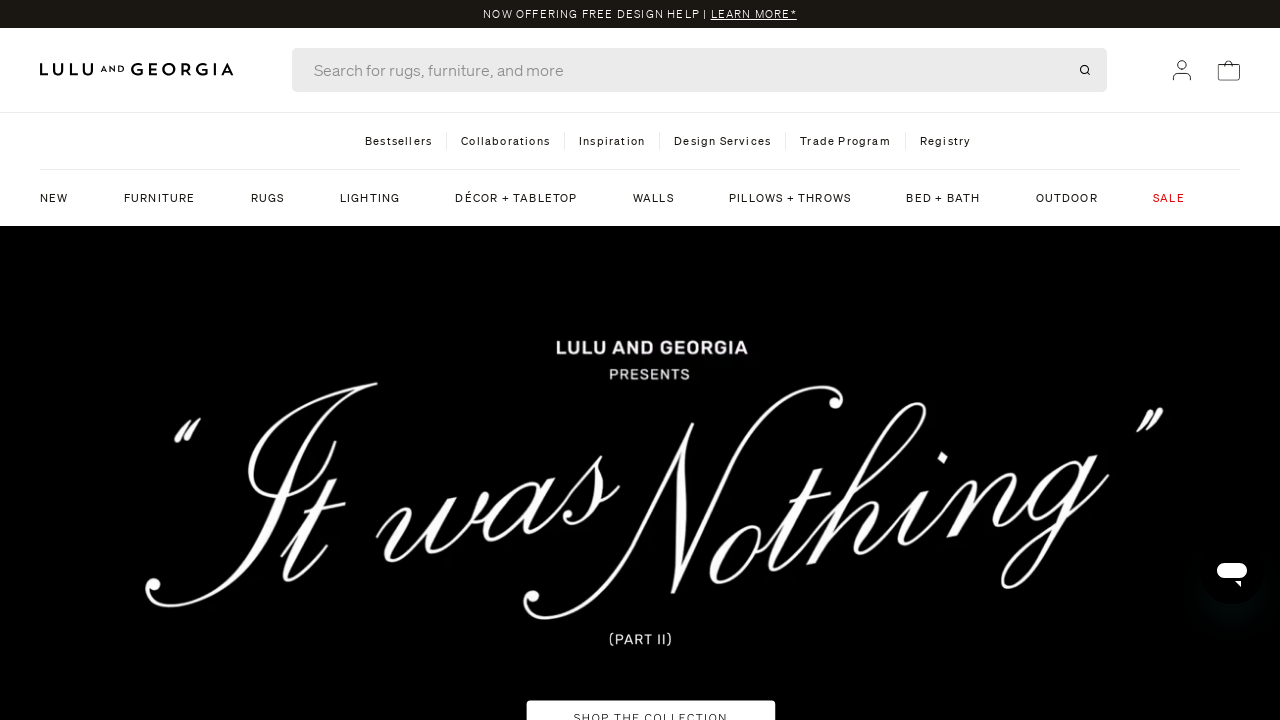

Navigated to https://wayfair.com/
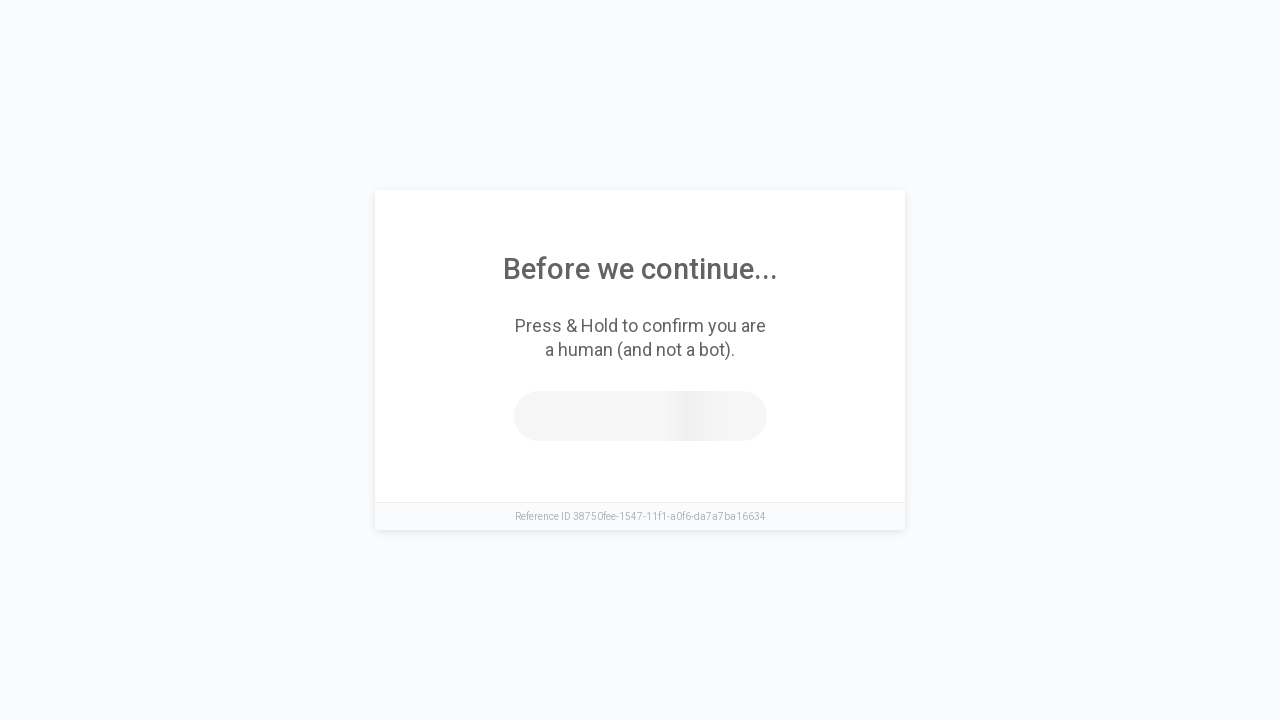

Waited for https://wayfair.com/ page to load (domcontentloaded)
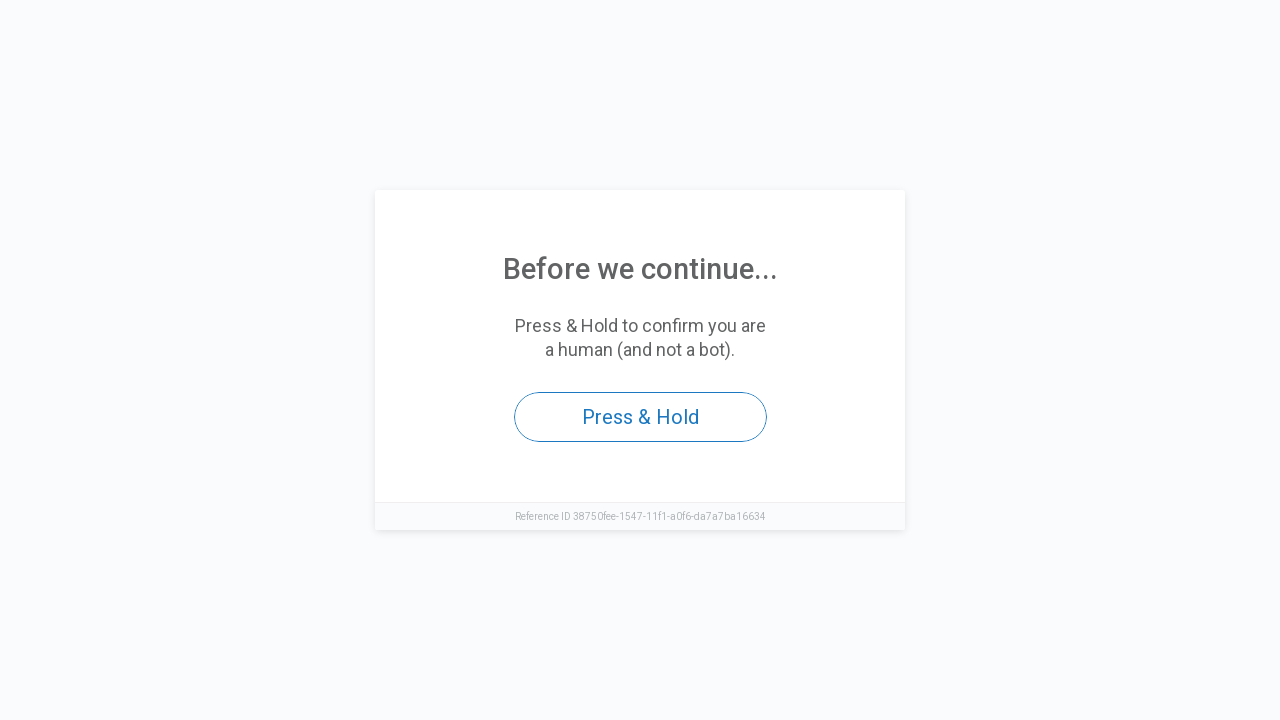

Verified page title for https://wayfair.com/: accesstothispagehasbeendenied
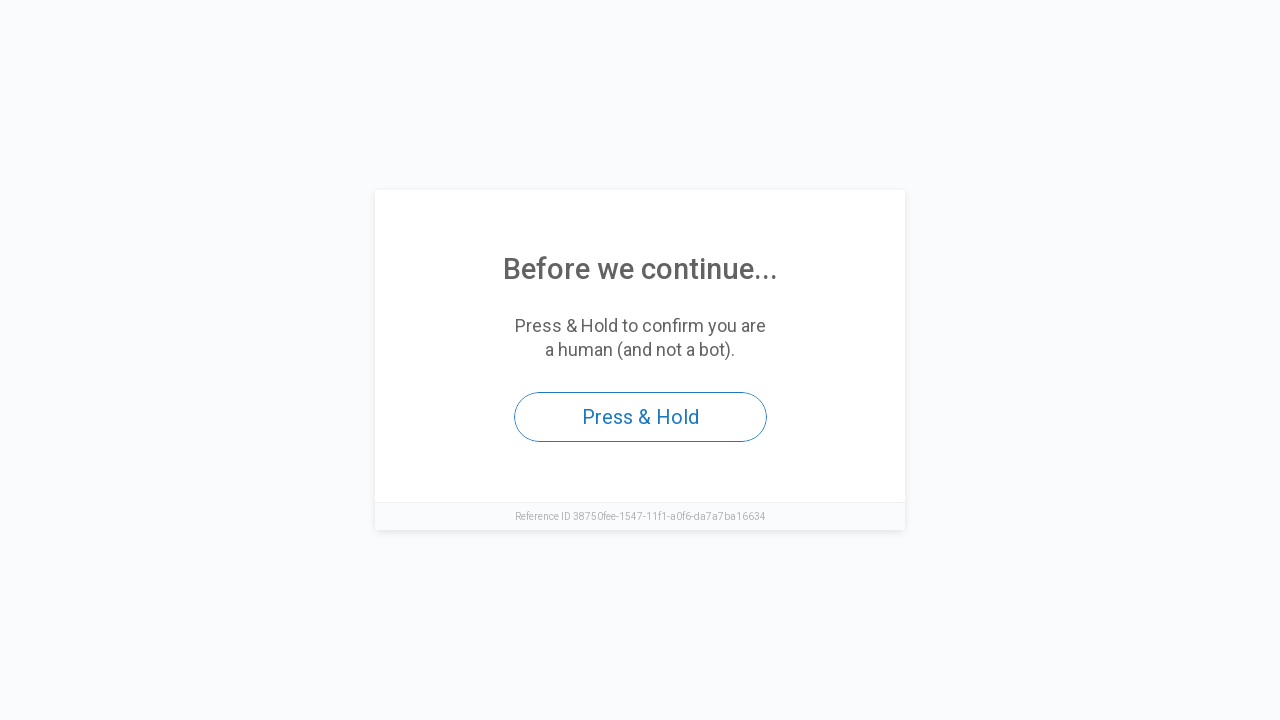

Navigated to https://walmart.com
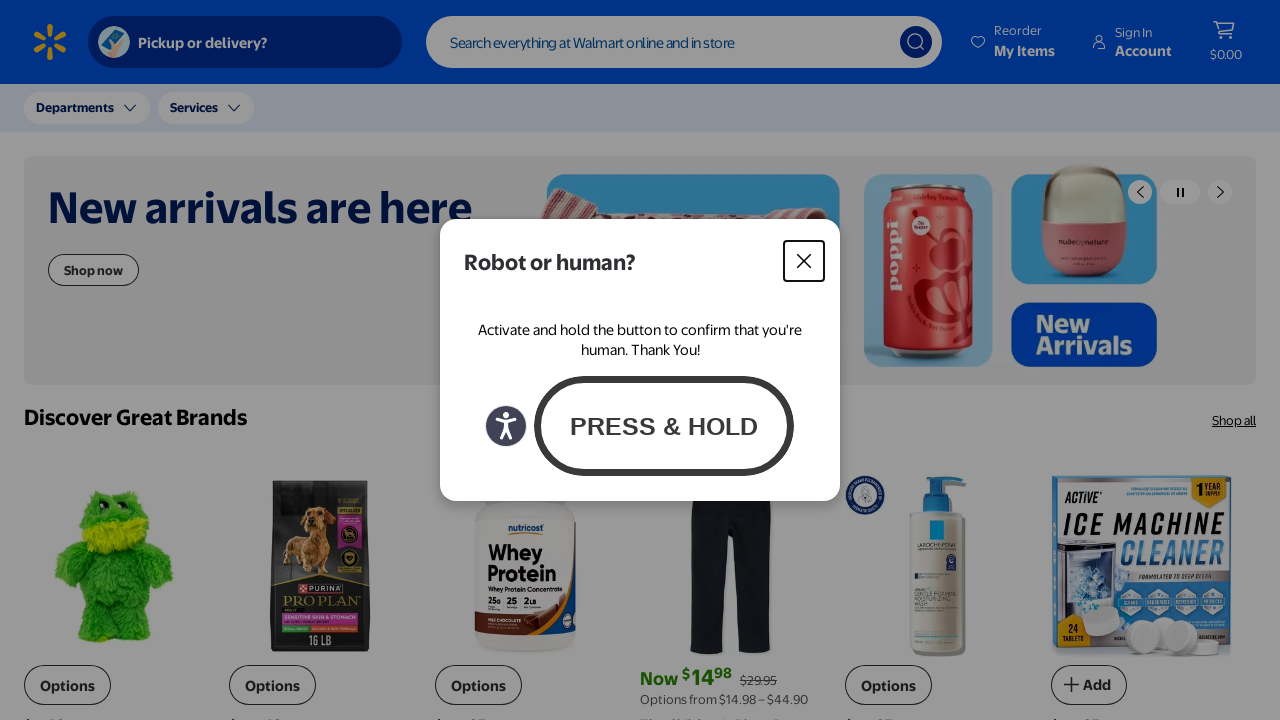

Waited for https://walmart.com page to load (domcontentloaded)
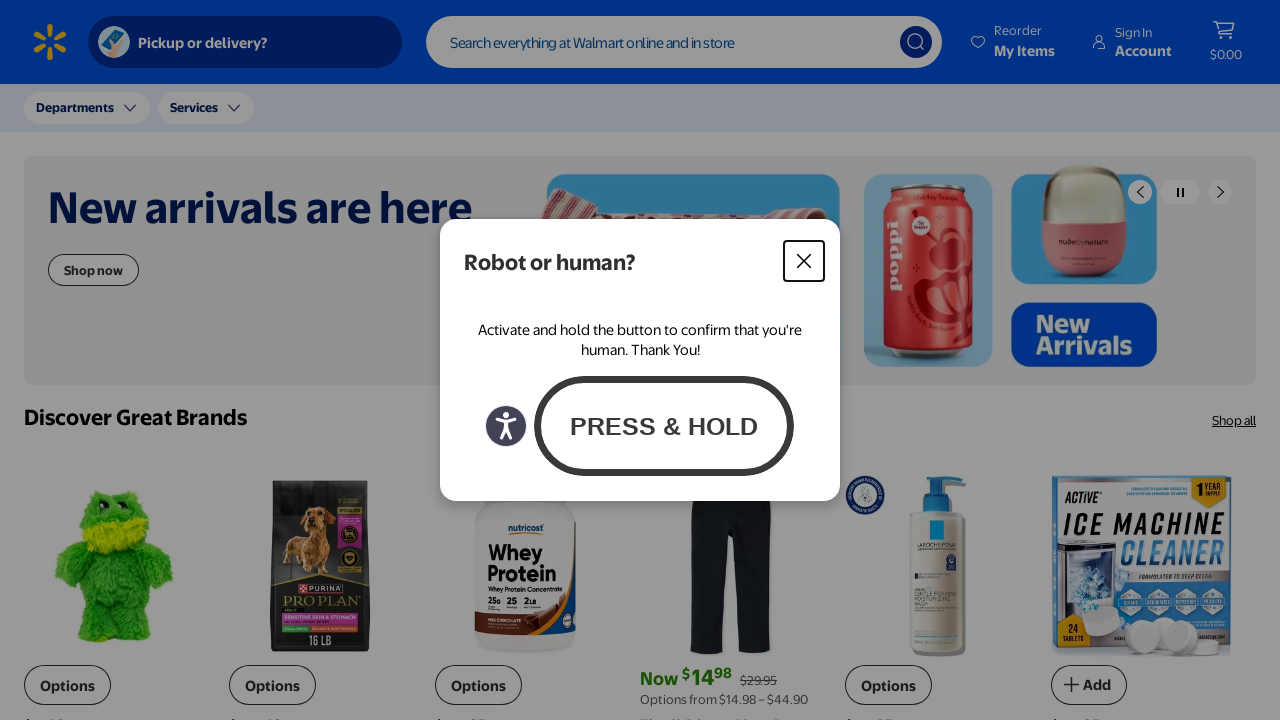

Verified page title for https://walmart.com: walmart|savemoney.livebetter.
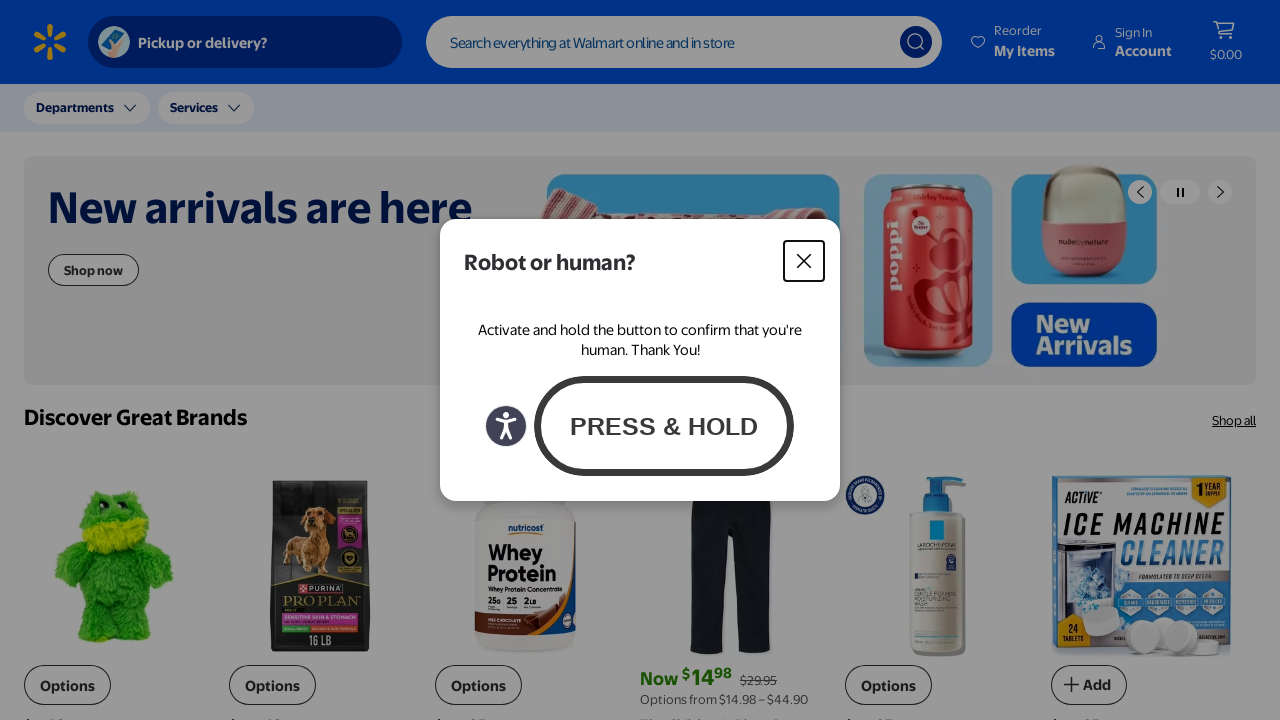

Navigated to https://westelm.com/
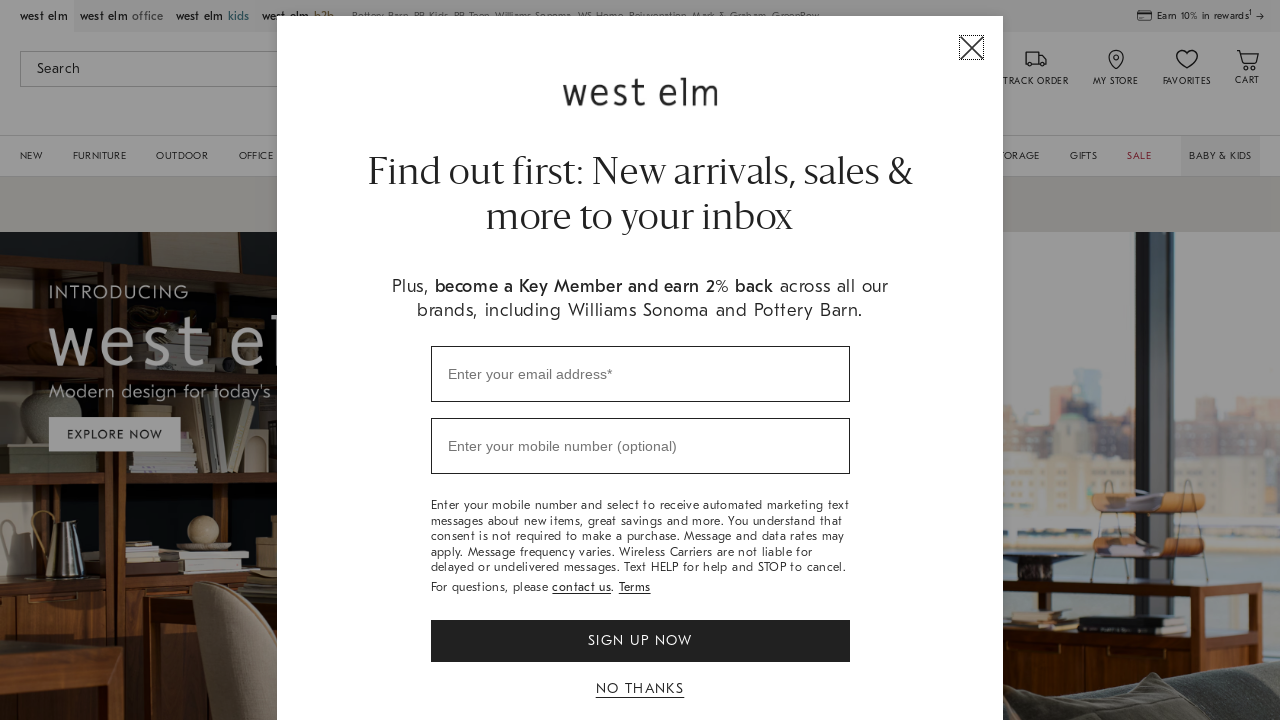

Waited for https://westelm.com/ page to load (domcontentloaded)
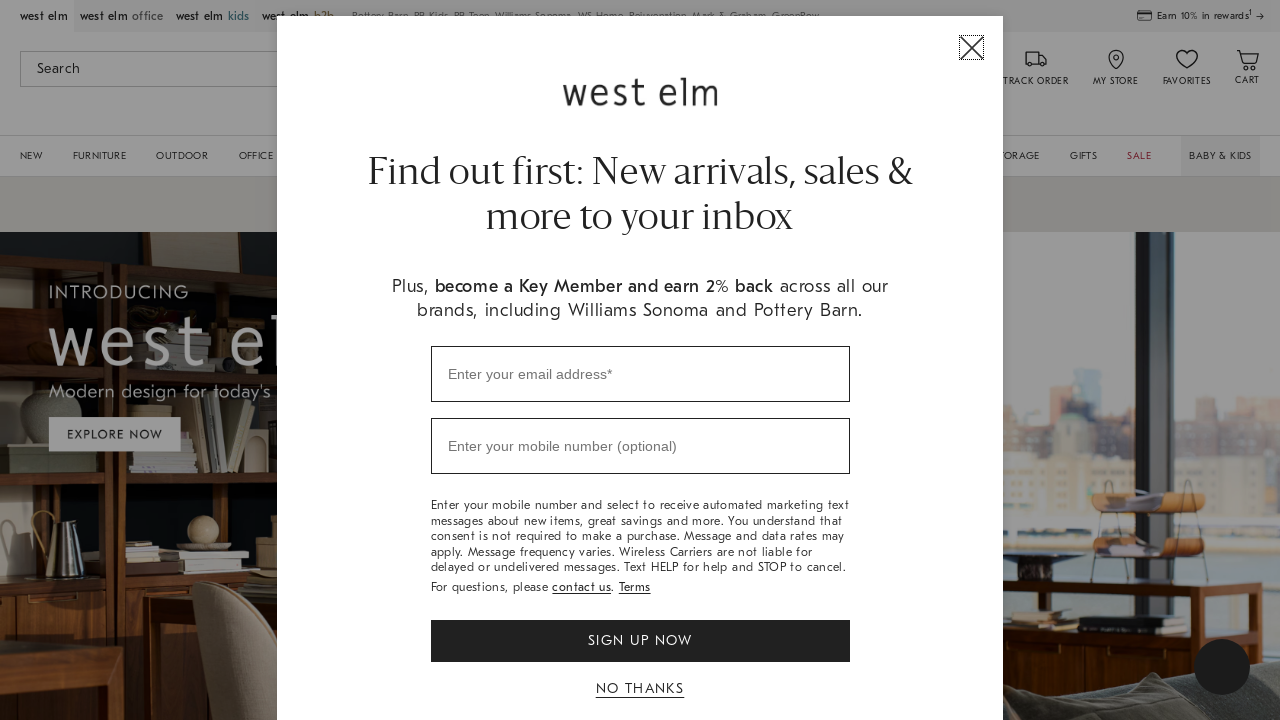

Verified page title for https://westelm.com/: westelm:modernfurniture,homedecor,lighting&more
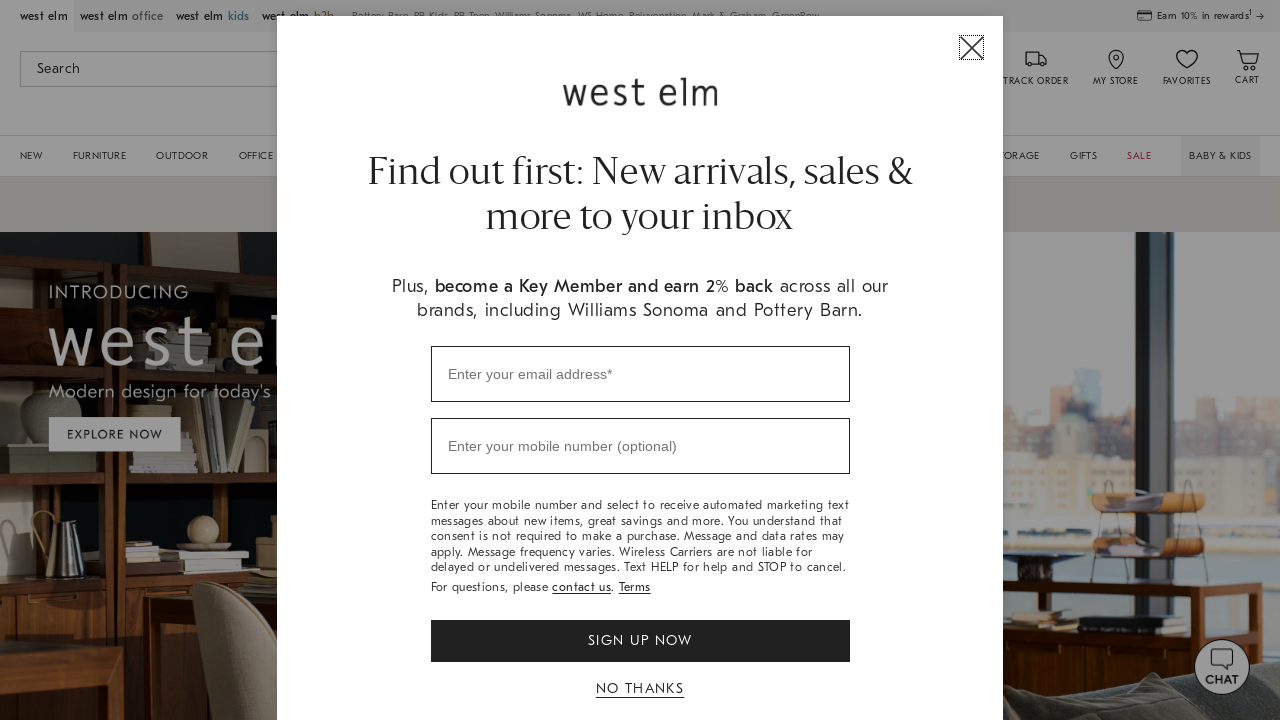

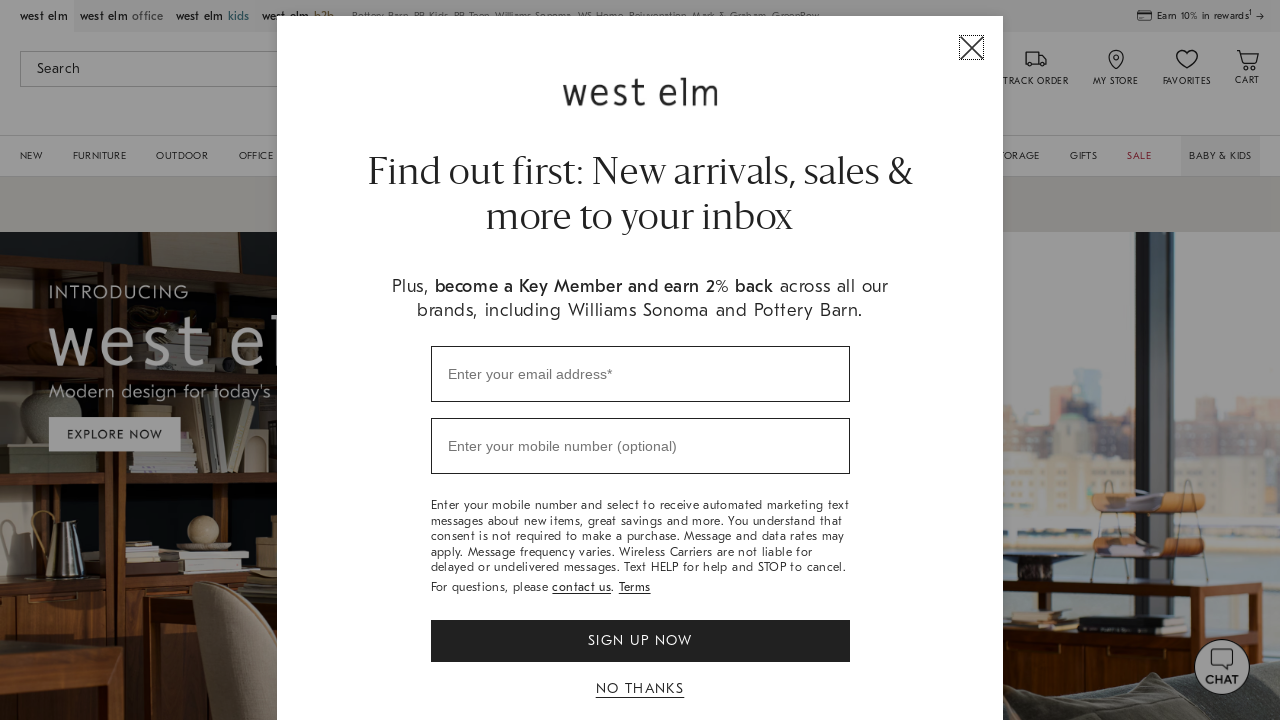